Tests displaying all items after switching between filters

Starting URL: https://demo.playwright.dev/todomvc

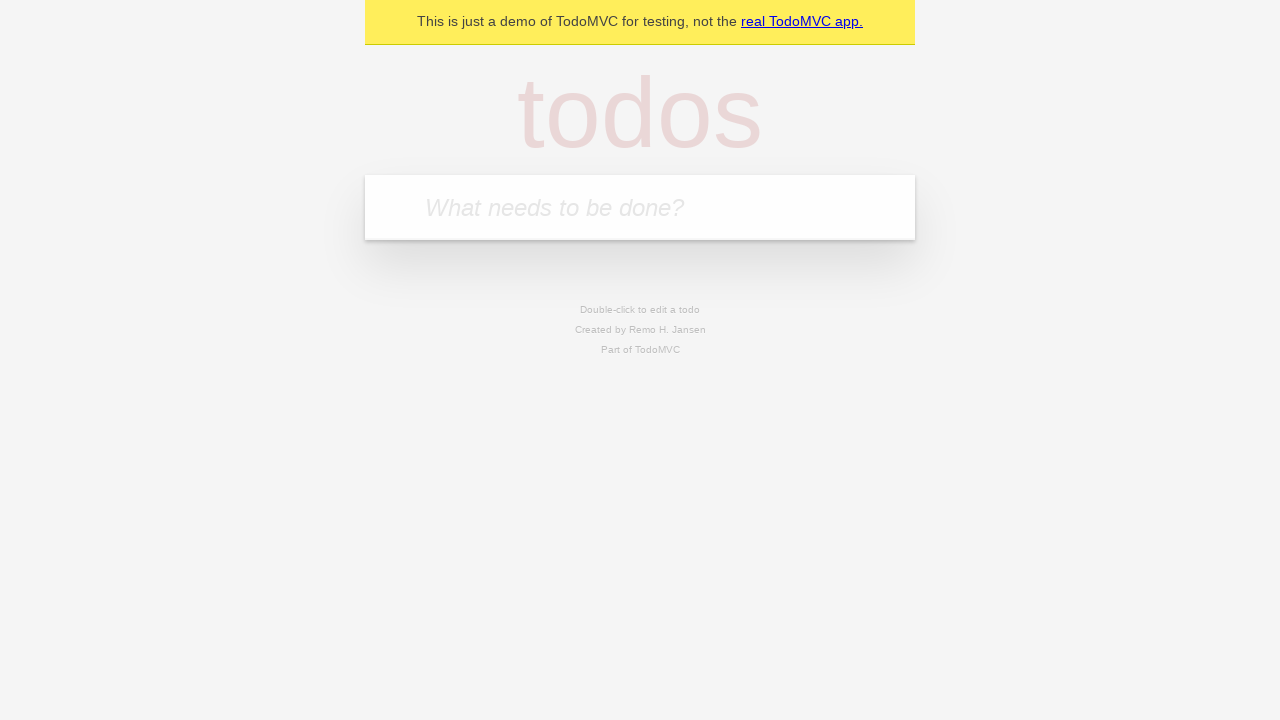

Filled todo input with 'buy some cheese' on .new-todo
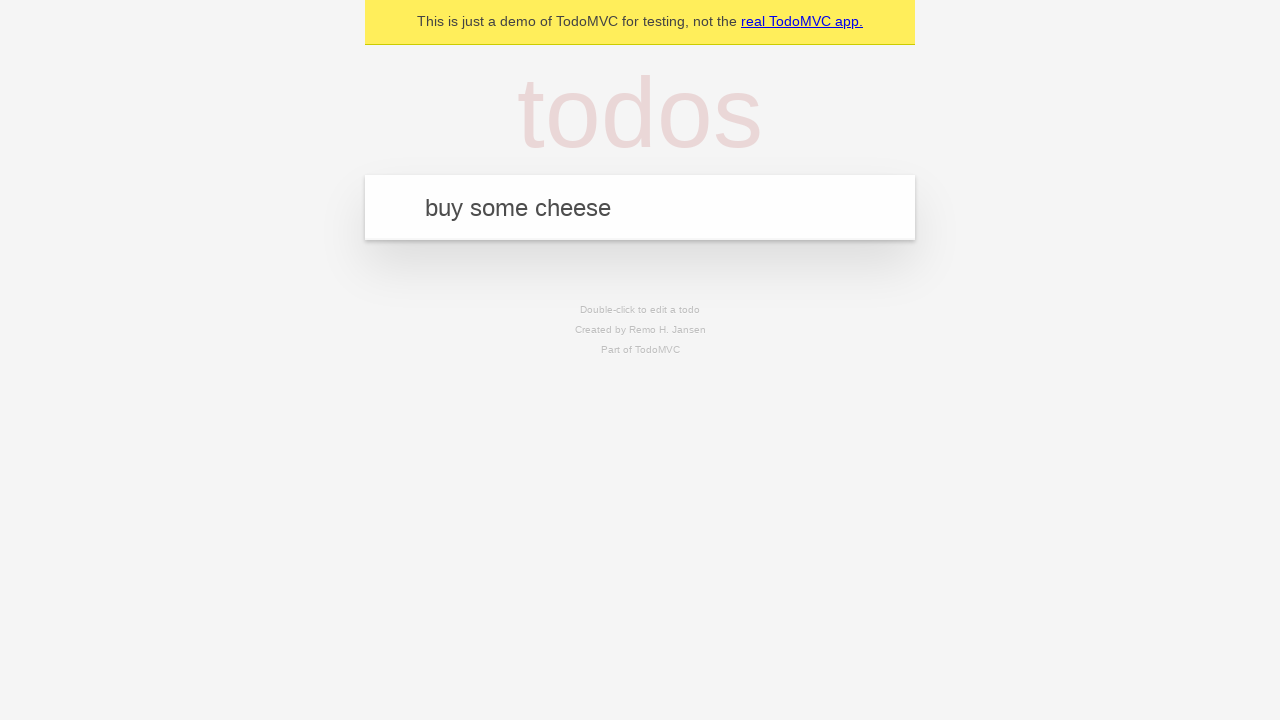

Pressed Enter to add first todo item on .new-todo
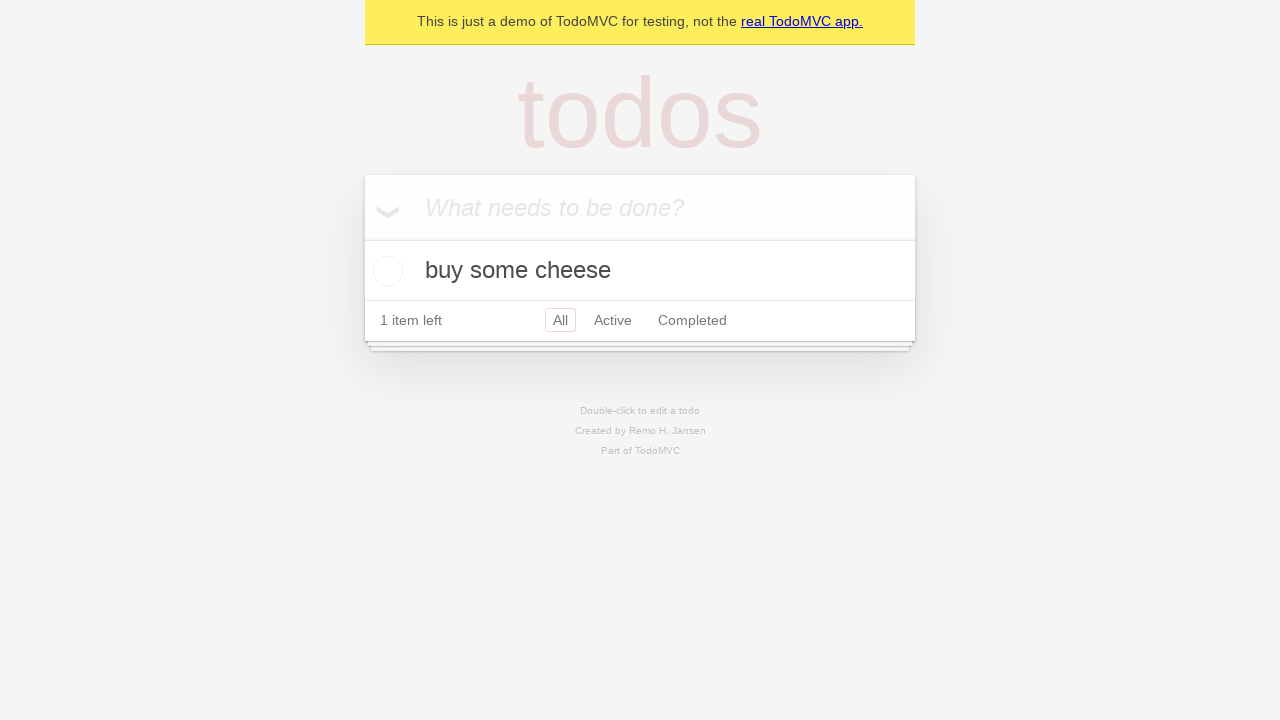

Filled todo input with 'feed the cat' on .new-todo
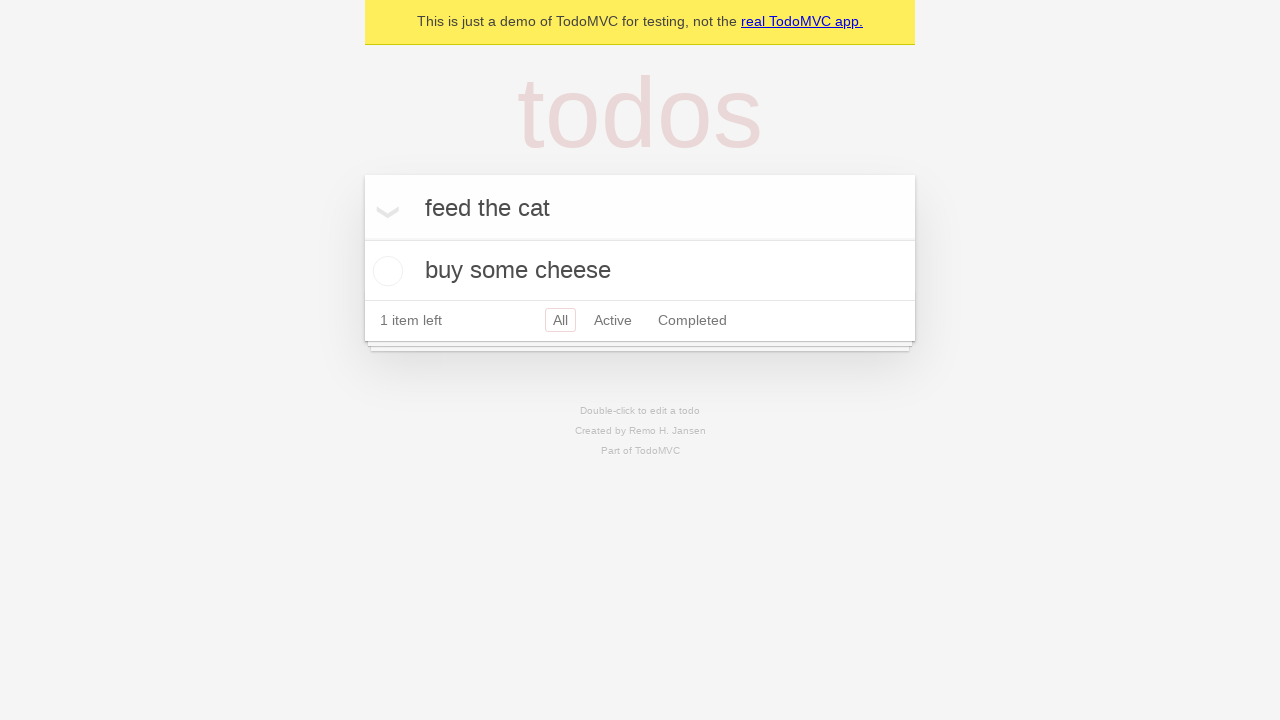

Pressed Enter to add second todo item on .new-todo
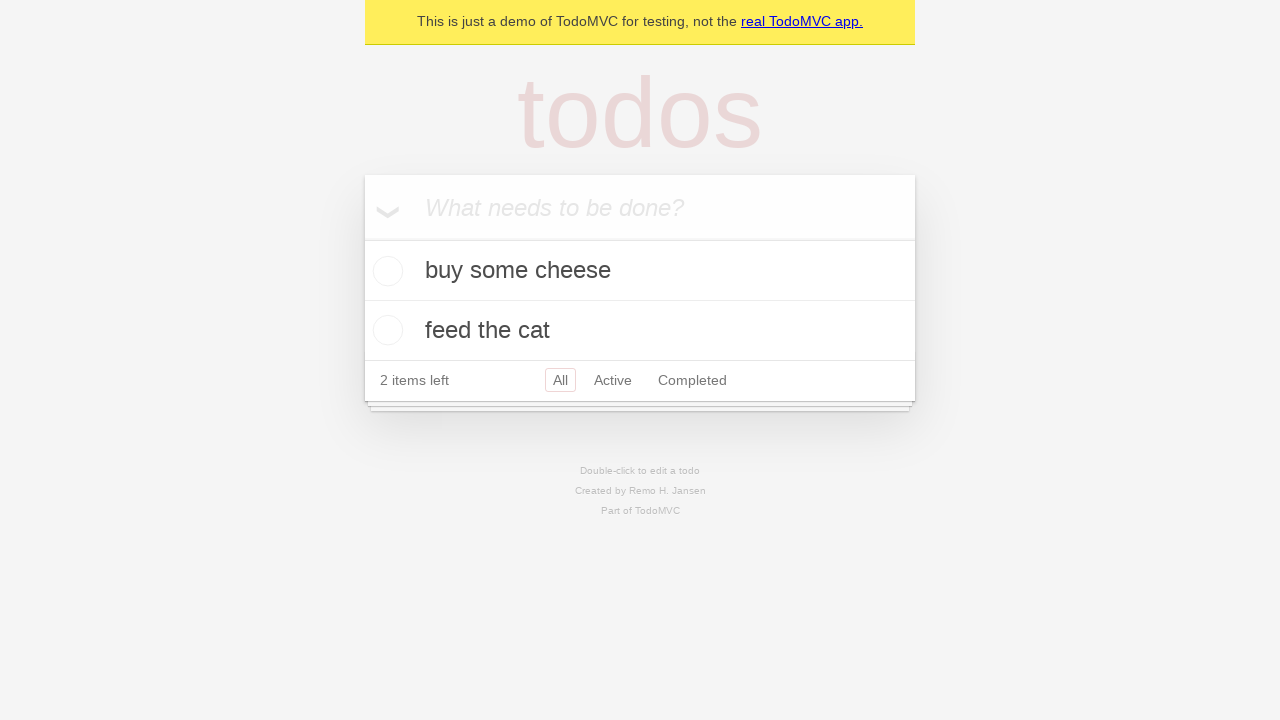

Filled todo input with 'book a doctors appointment' on .new-todo
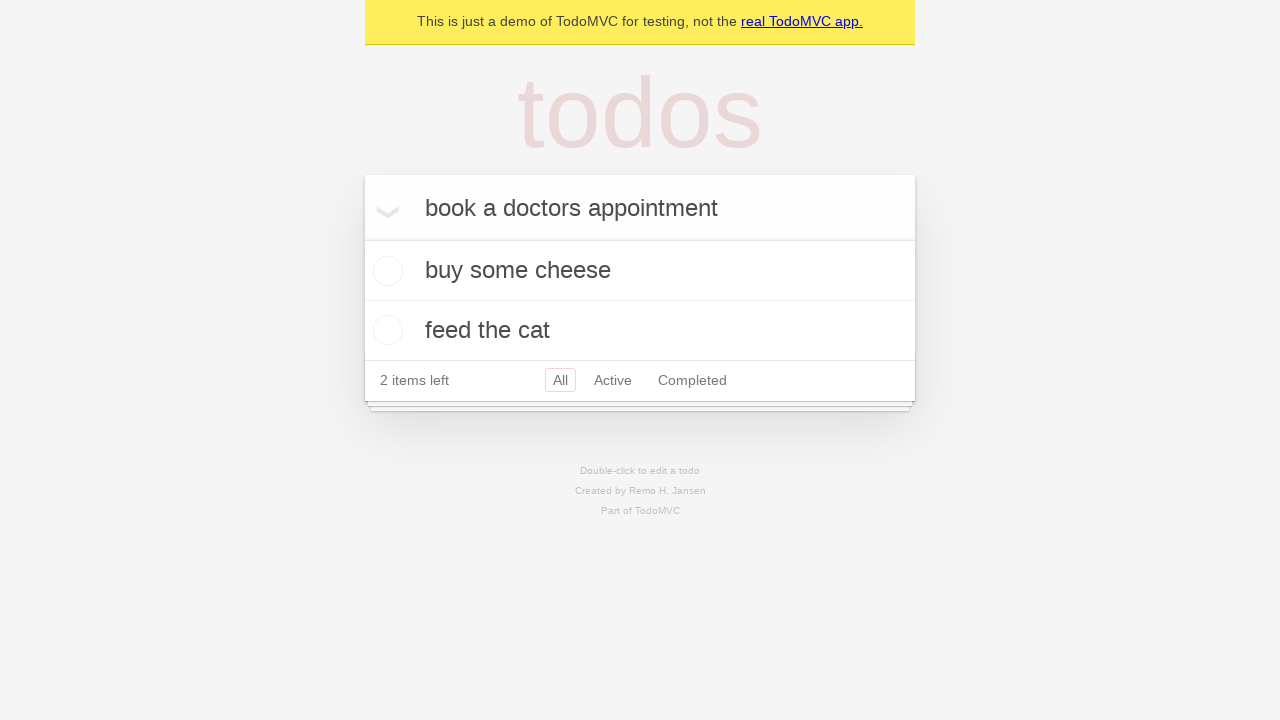

Pressed Enter to add third todo item on .new-todo
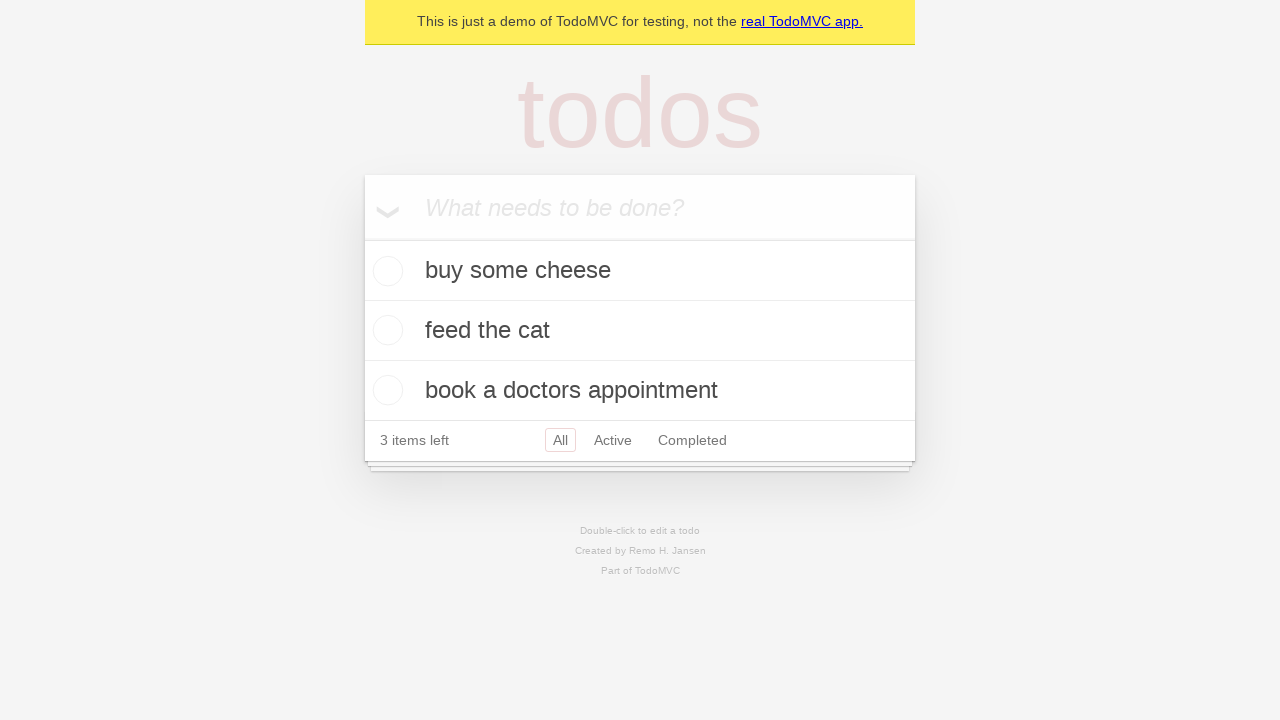

Checked second todo item as completed at (385, 330) on .todo-list li .toggle >> nth=1
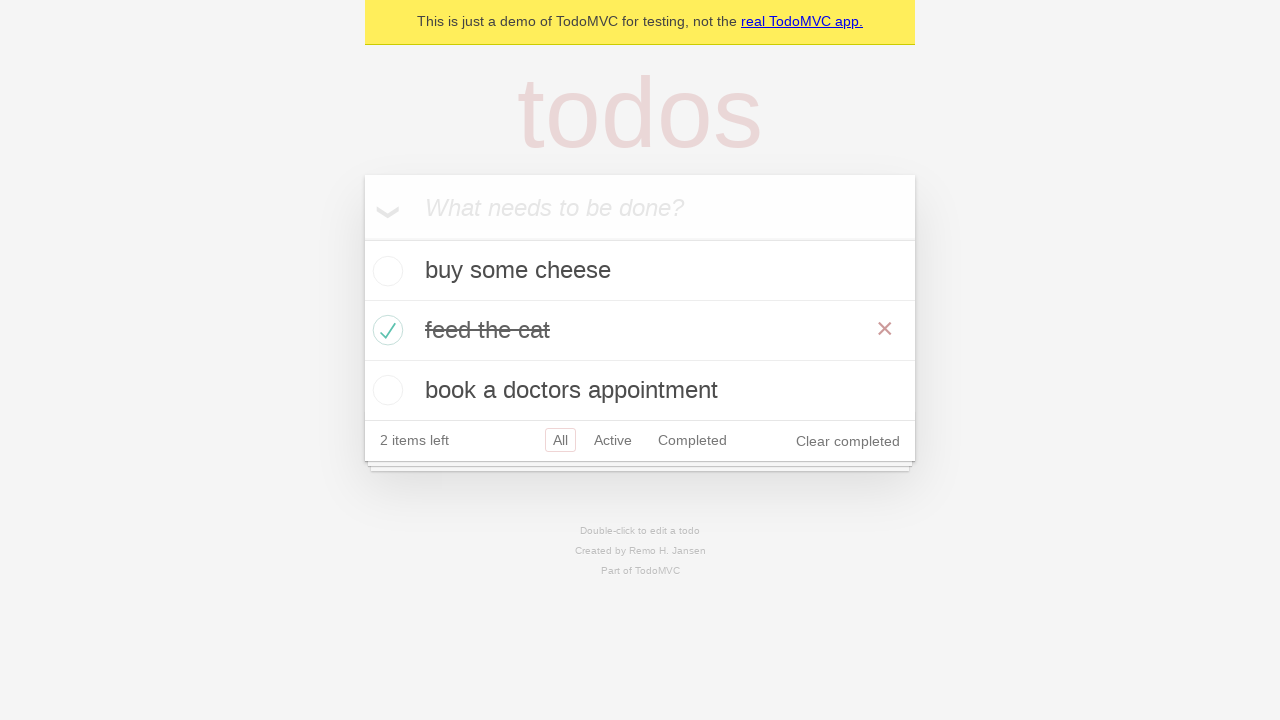

Clicked Active filter to display active items only at (613, 440) on .filters >> text=Active
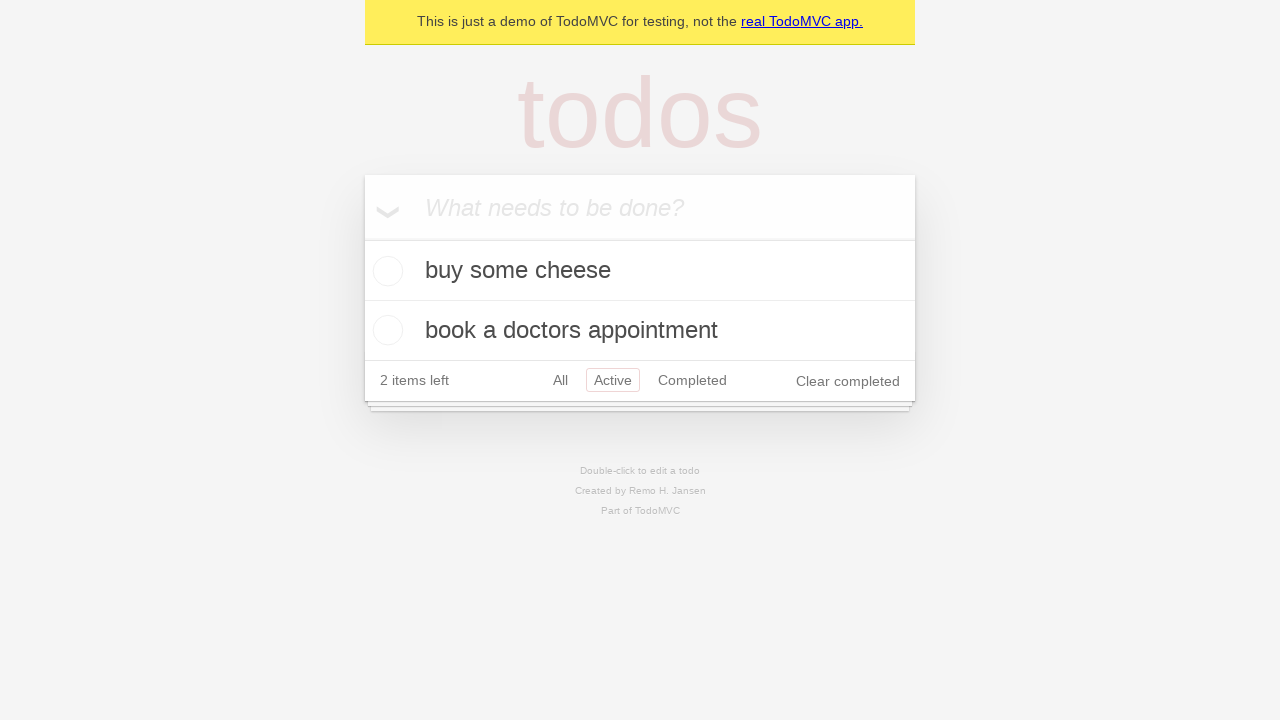

Clicked Completed filter to display completed items only at (692, 380) on .filters >> text=Completed
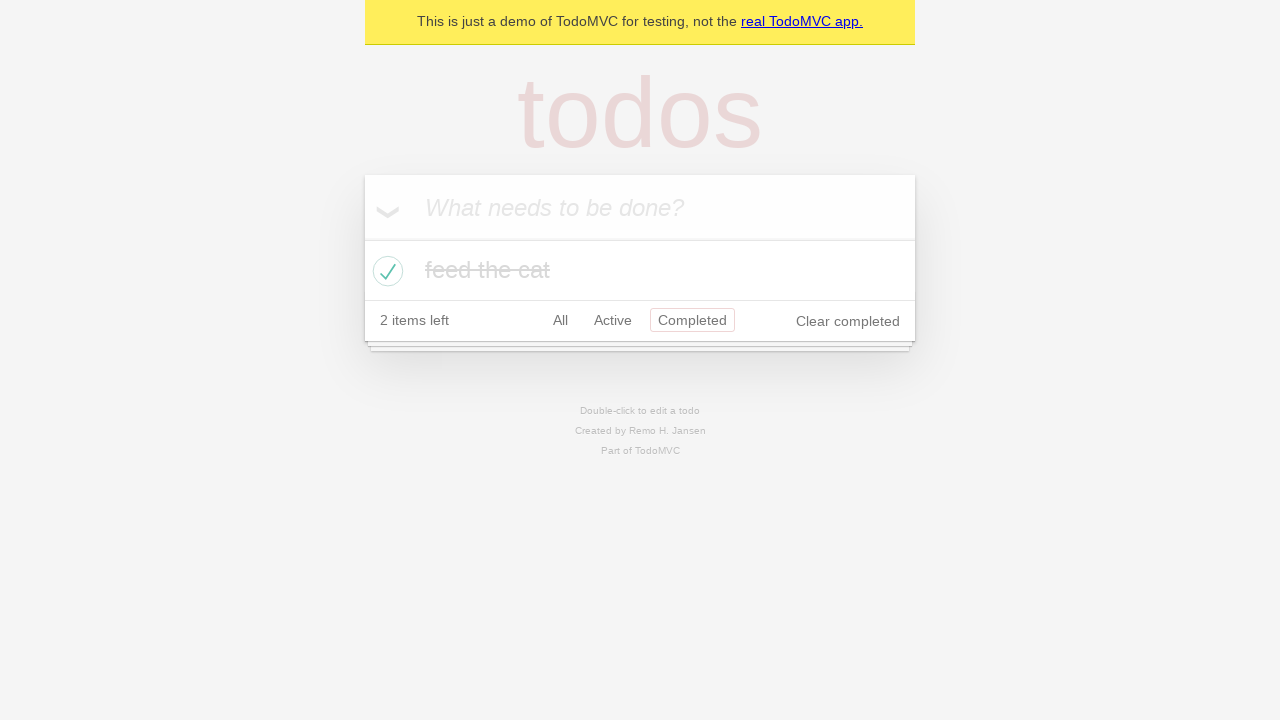

Clicked All filter to display all items at (560, 320) on .filters >> text=All
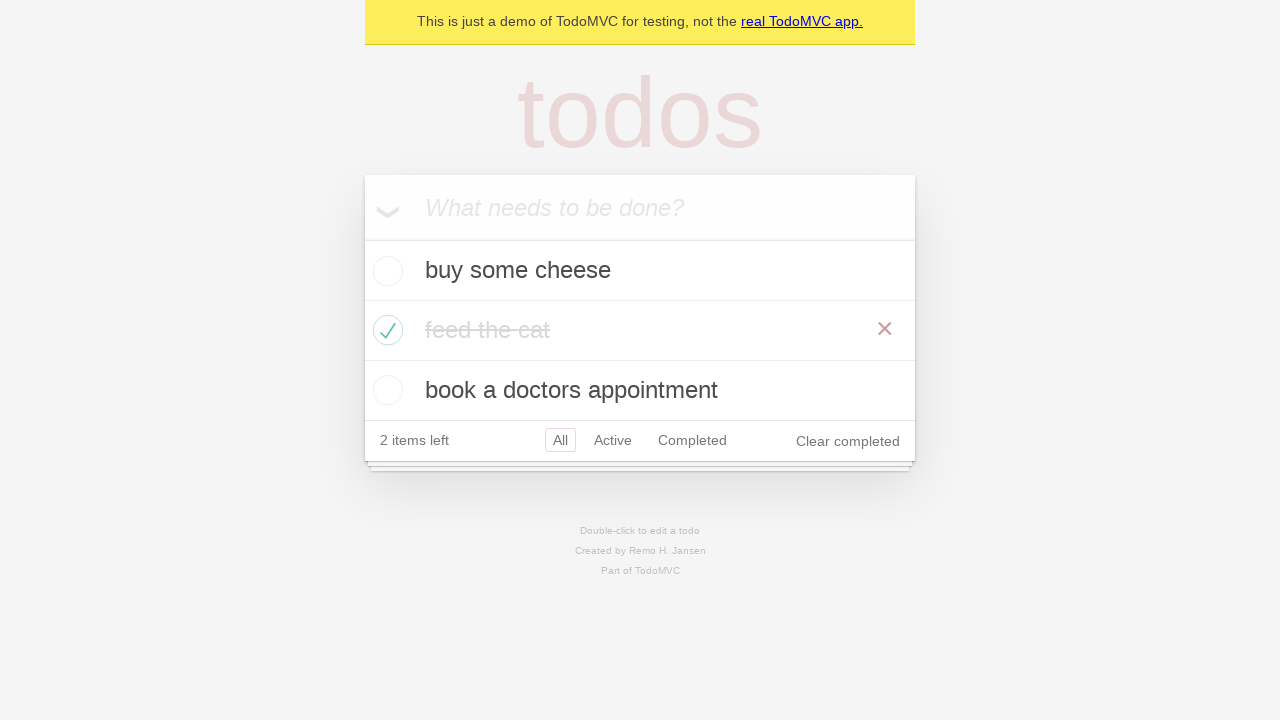

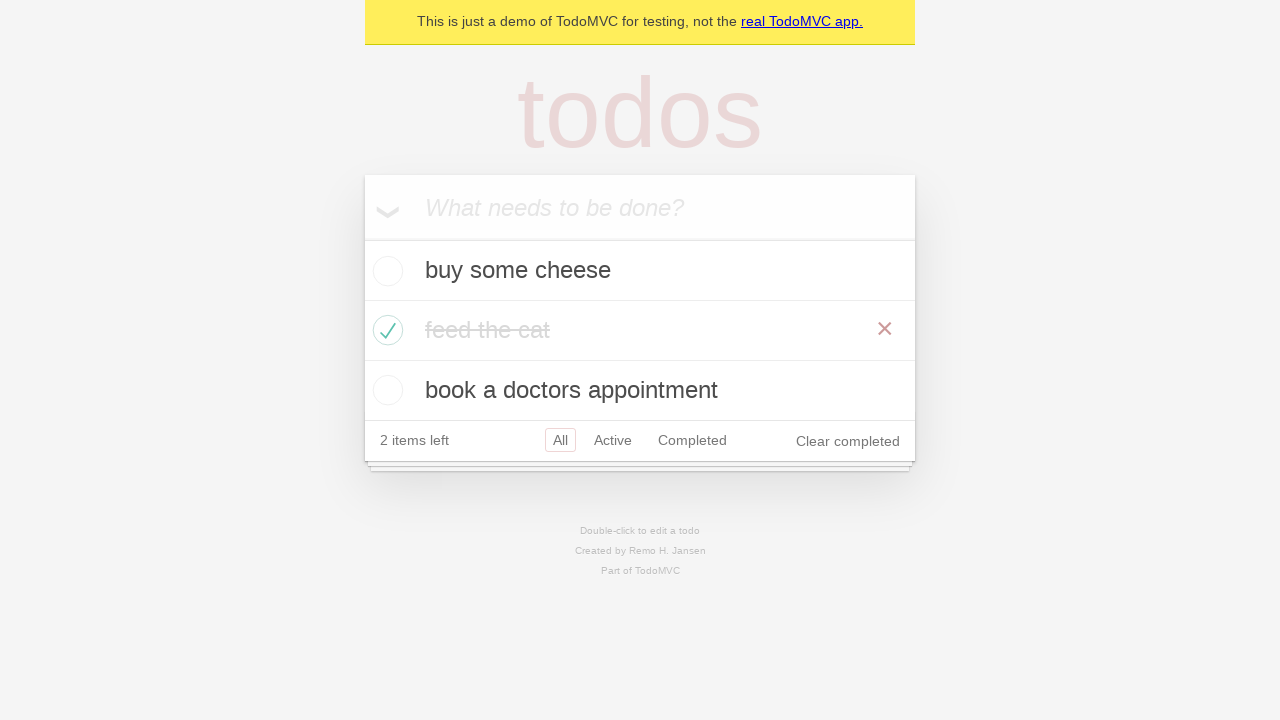